Tests editing a task and saving by pressing Enter on the Active filter

Starting URL: https://todomvc4tasj.herokuapp.com/

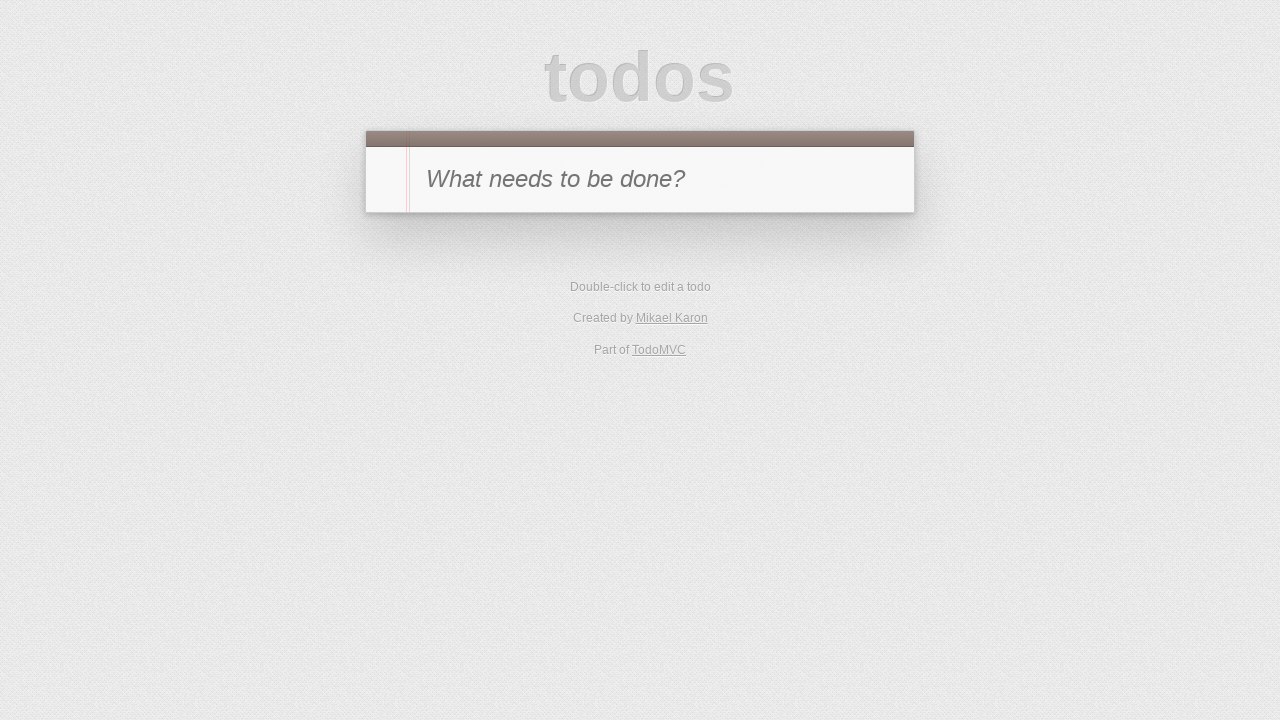

Set initial task in localStorage with title 'a'
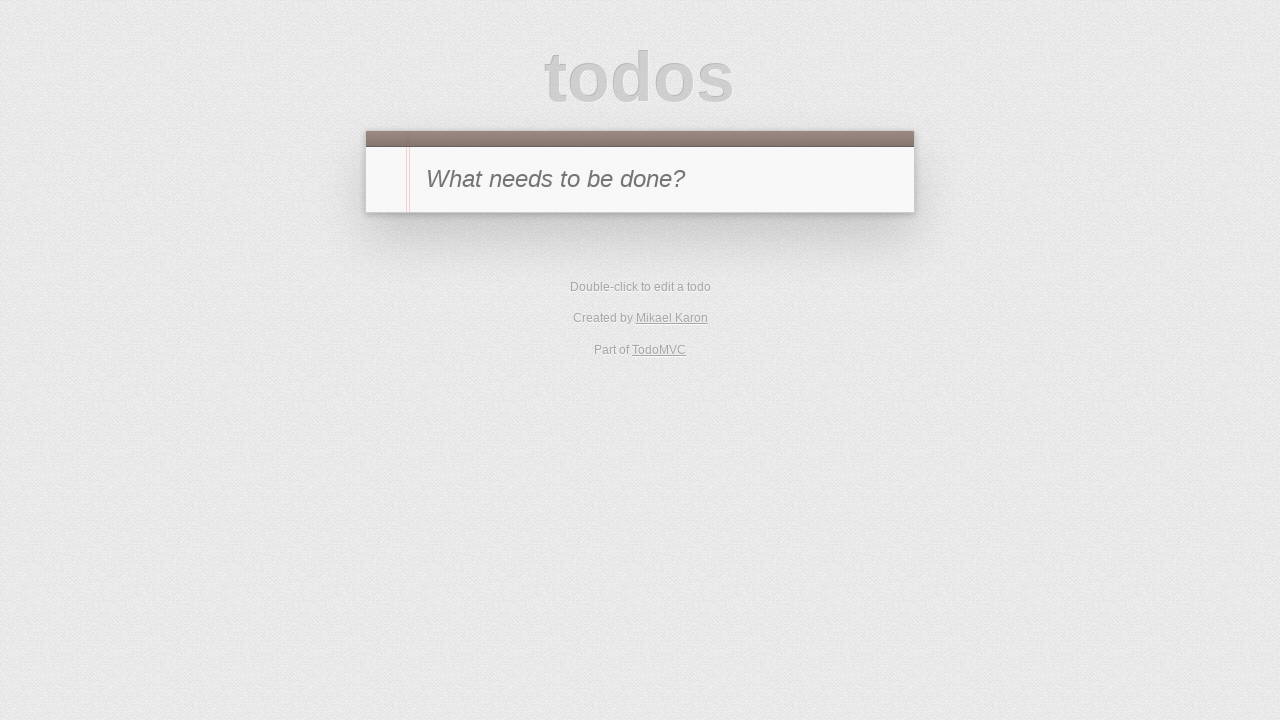

Reloaded page to load task from localStorage
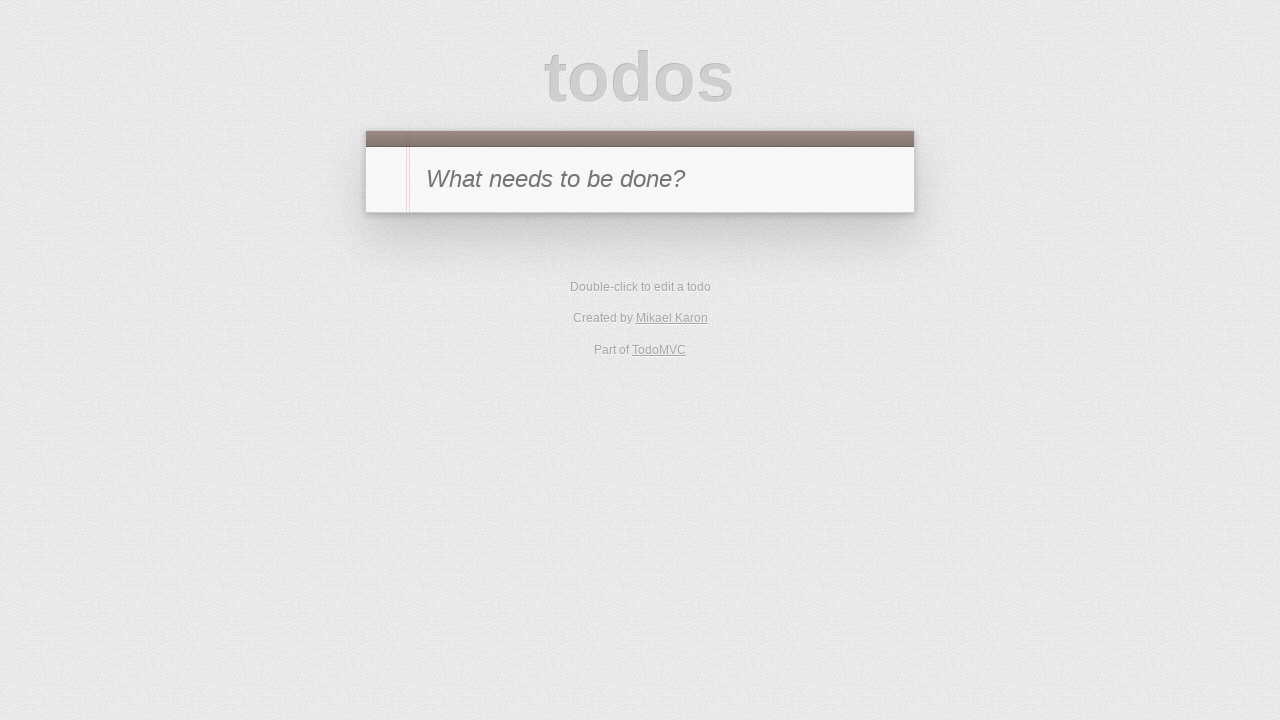

Clicked Active filter to show only active tasks at (614, 291) on text=Active
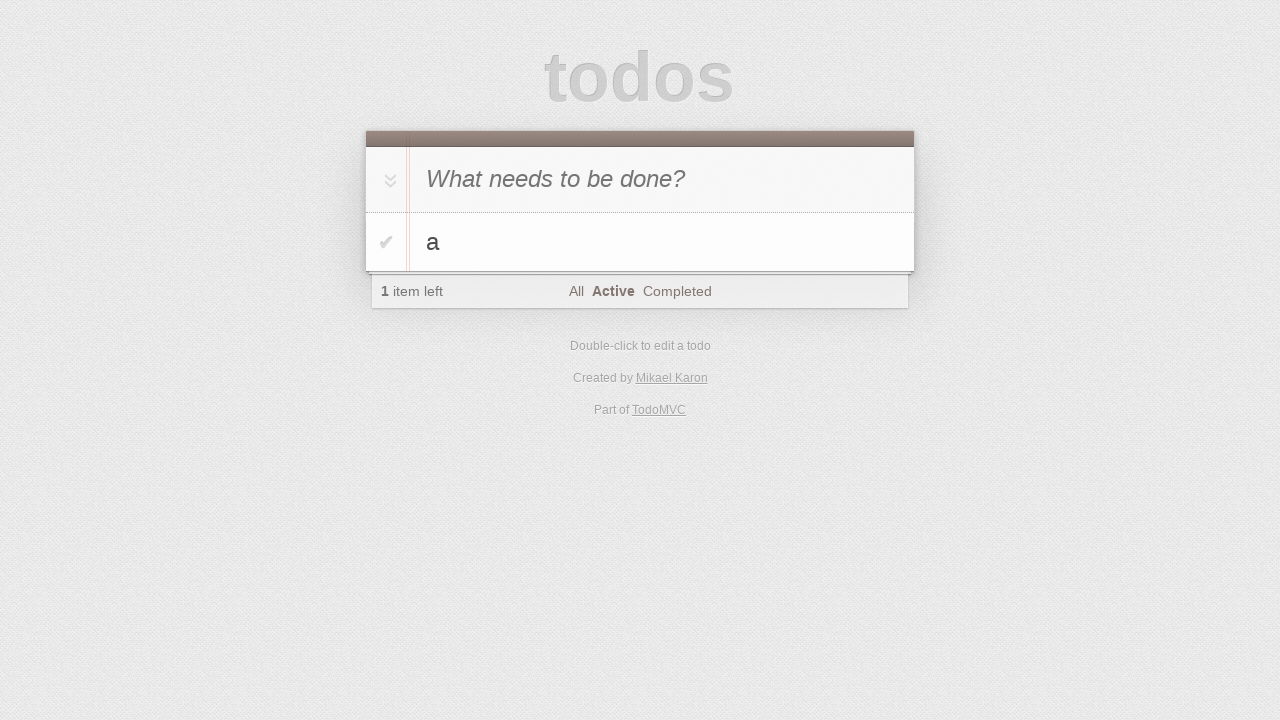

Double-clicked task label 'a' to enter edit mode at (662, 242) on #todo-list li >> internal:has-text="a"i >> label
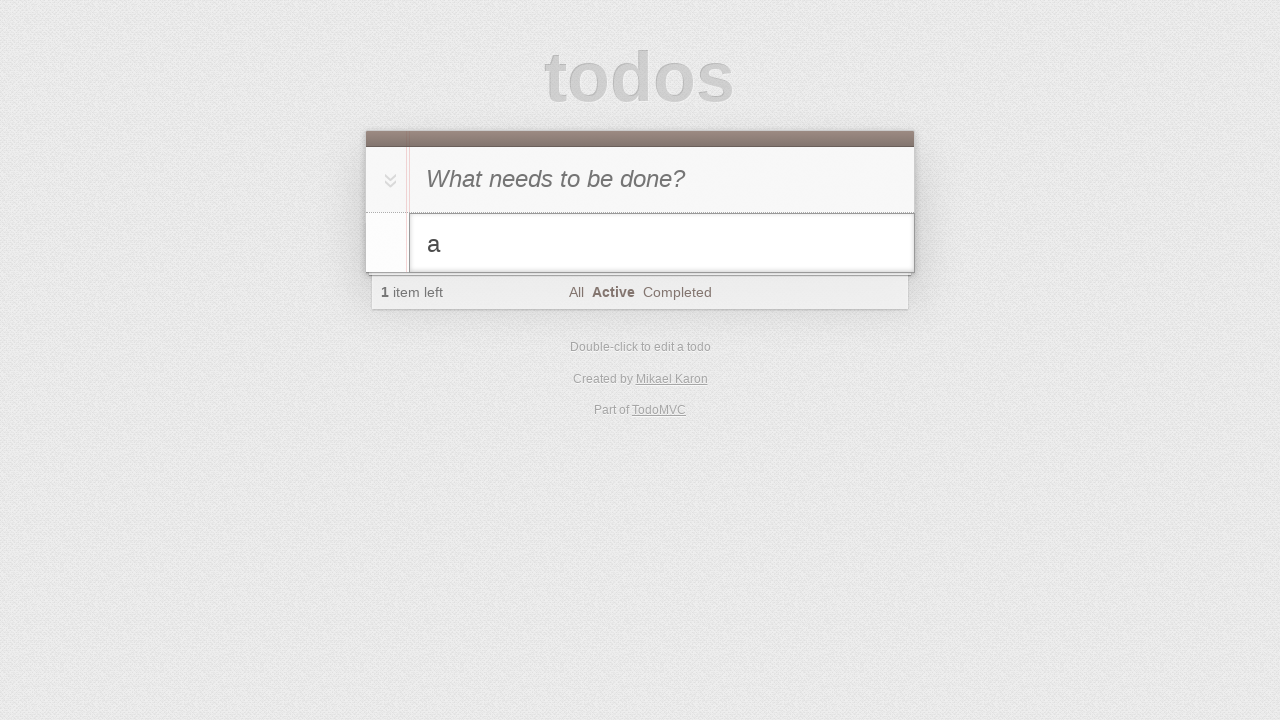

Filled edit field with new text 'a-edited' on #todo-list li.editing .edit
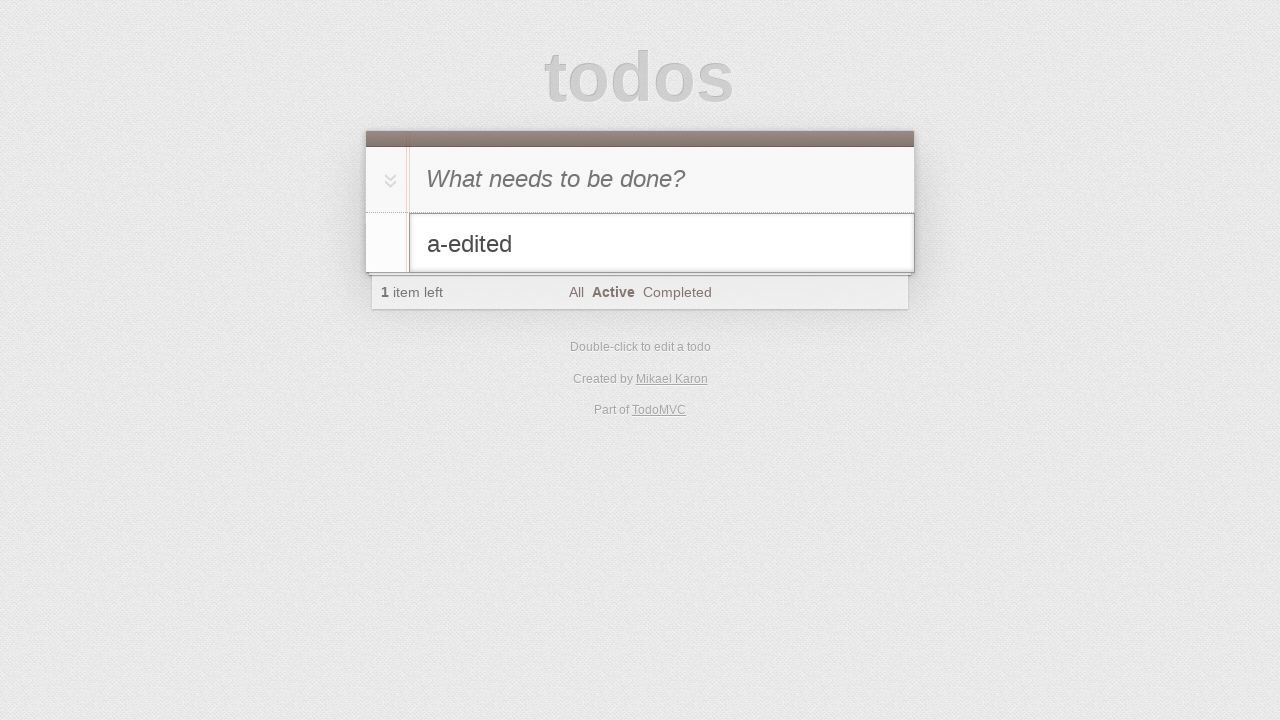

Pressed Enter to save edited task on #todo-list li.editing .edit
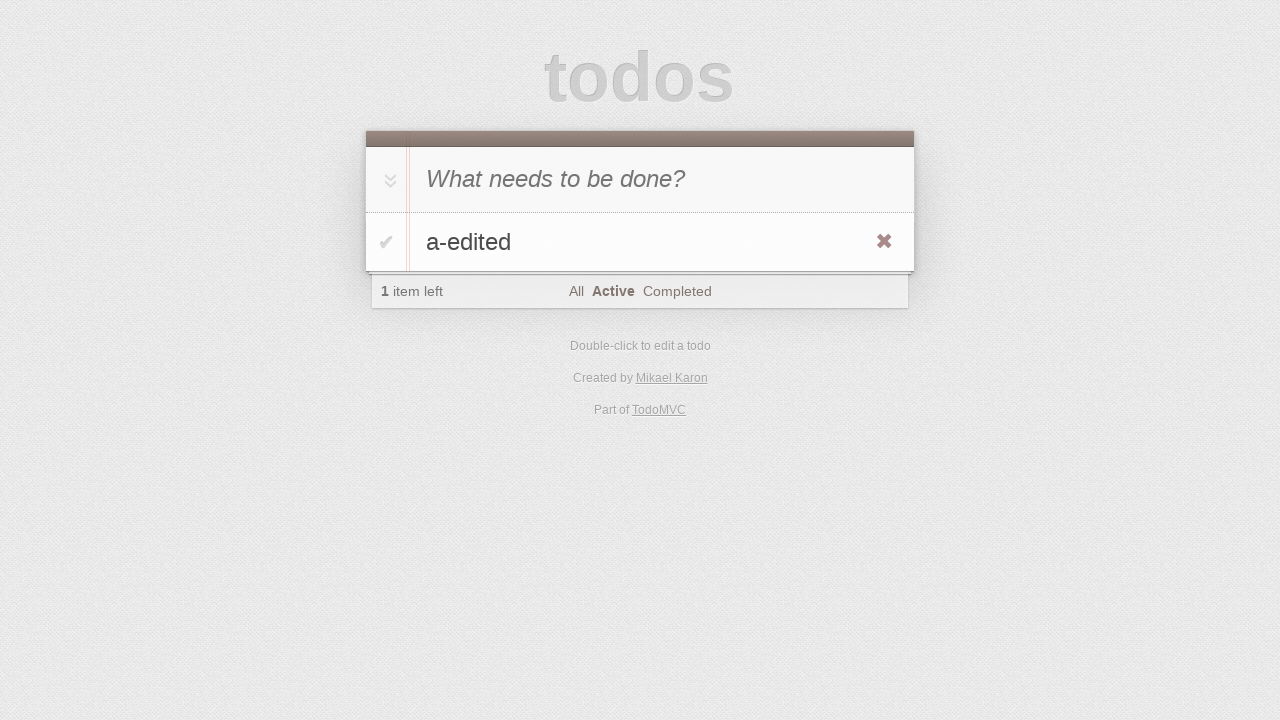

Task element loaded after saving edit
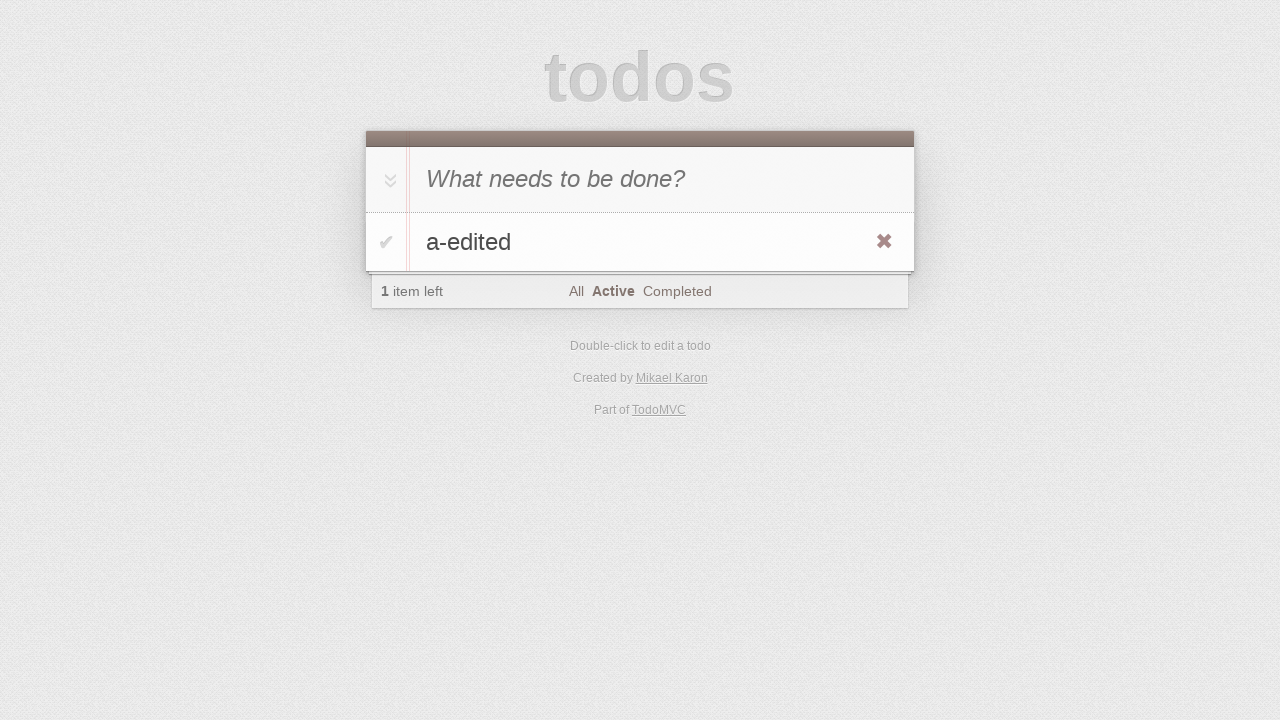

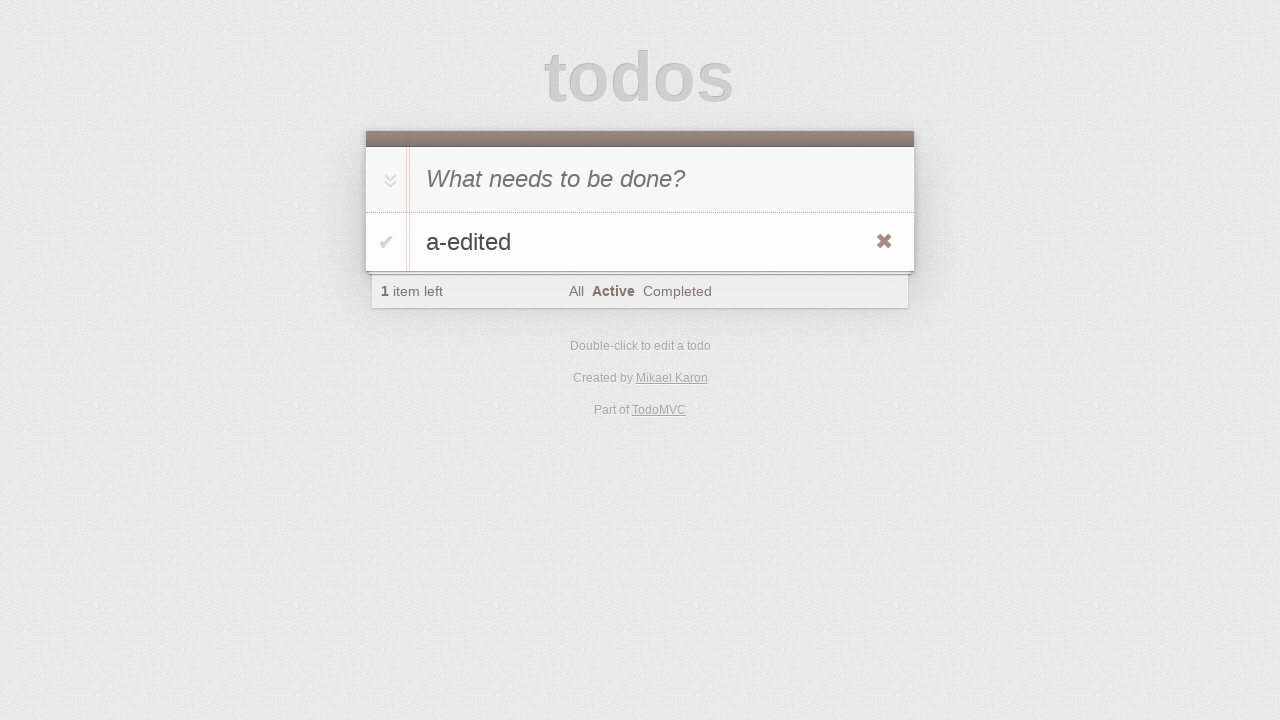